Tests the search functionality by navigating to the search page, entering a programming language name, and verifying that search results contain the searched term

Starting URL: https://www.99-bottles-of-beer.net/

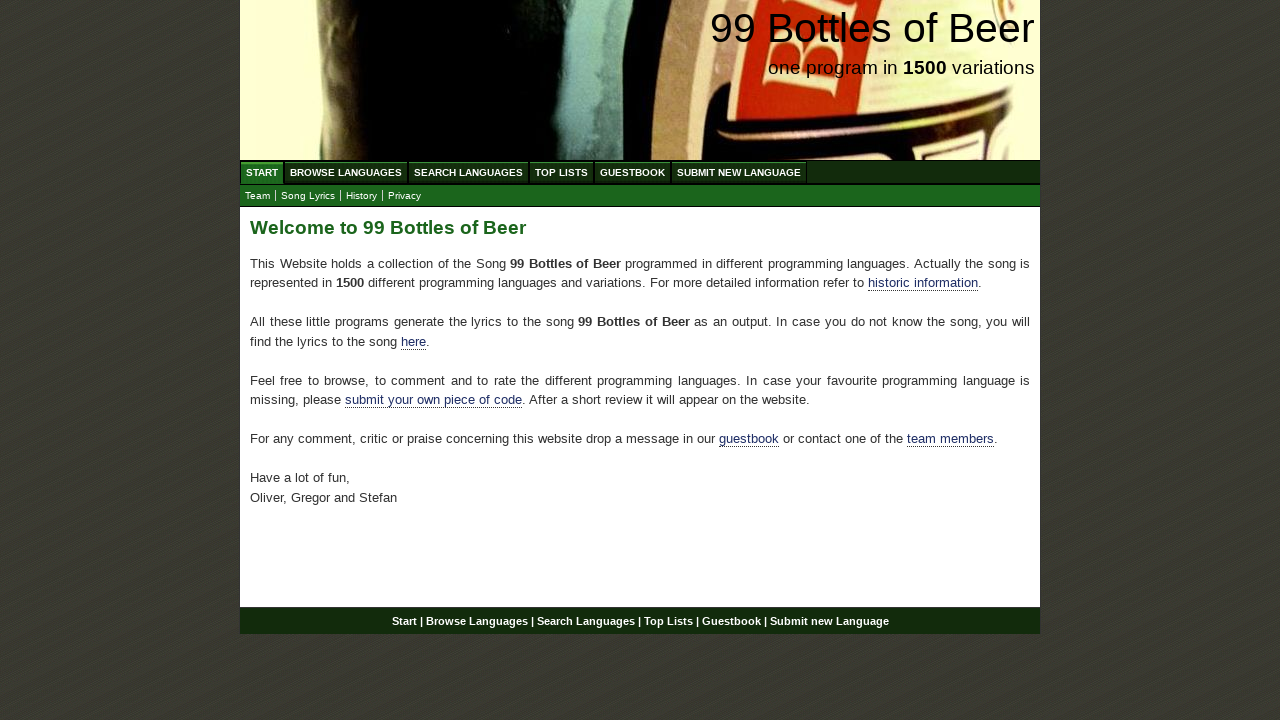

Clicked on Search Languages menu item at (468, 172) on xpath=//ul[@id='menu']/li/a[@href='/search.html']
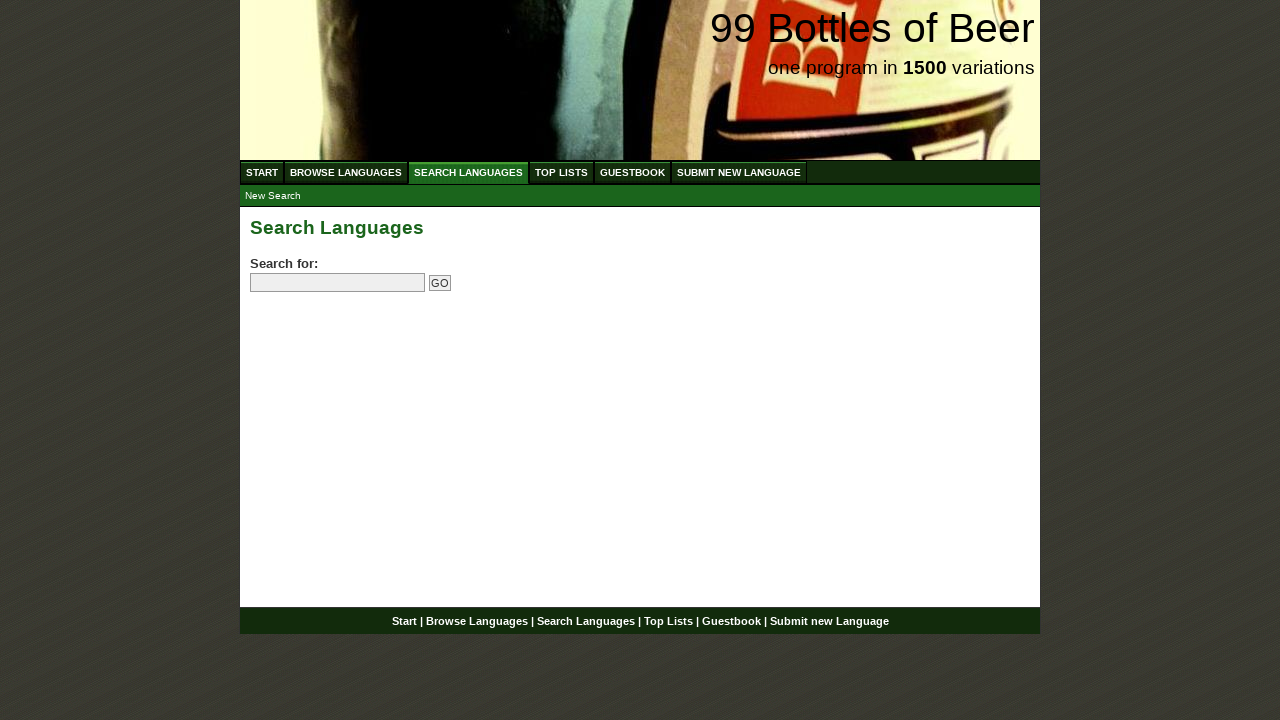

Clicked on the search field at (338, 283) on input[name='search']
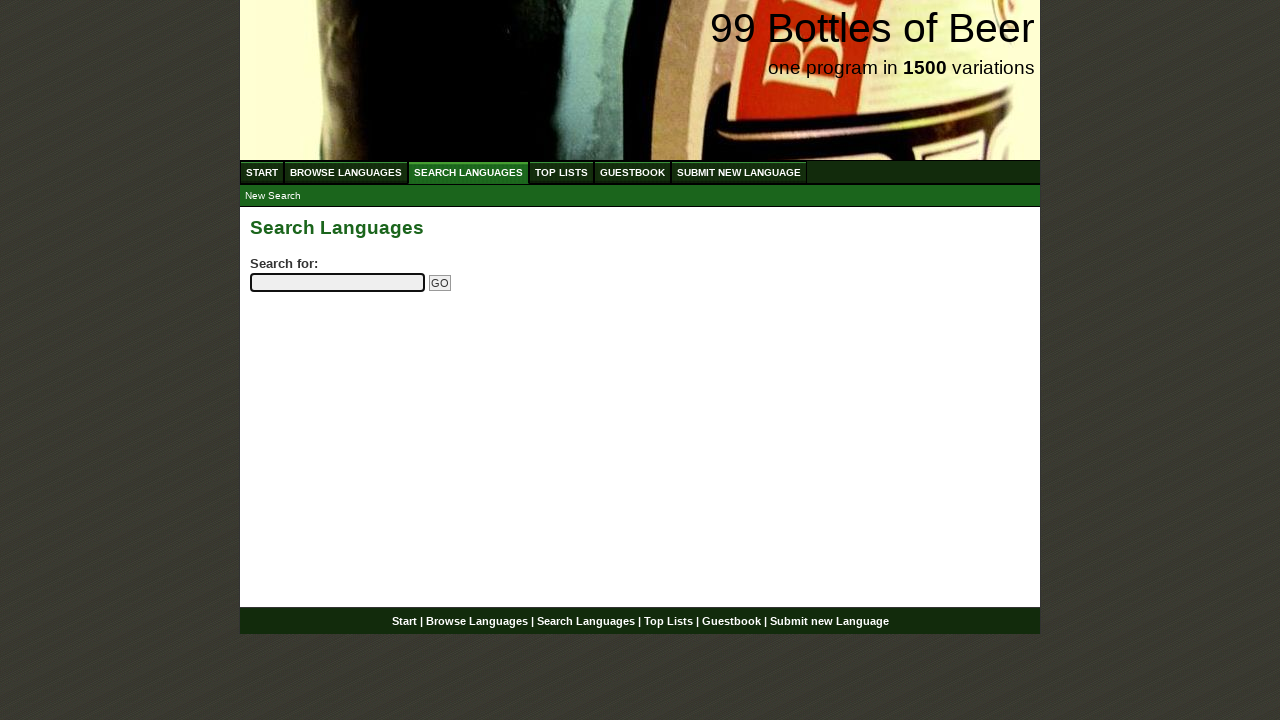

Entered 'python' in the search field on input[name='search']
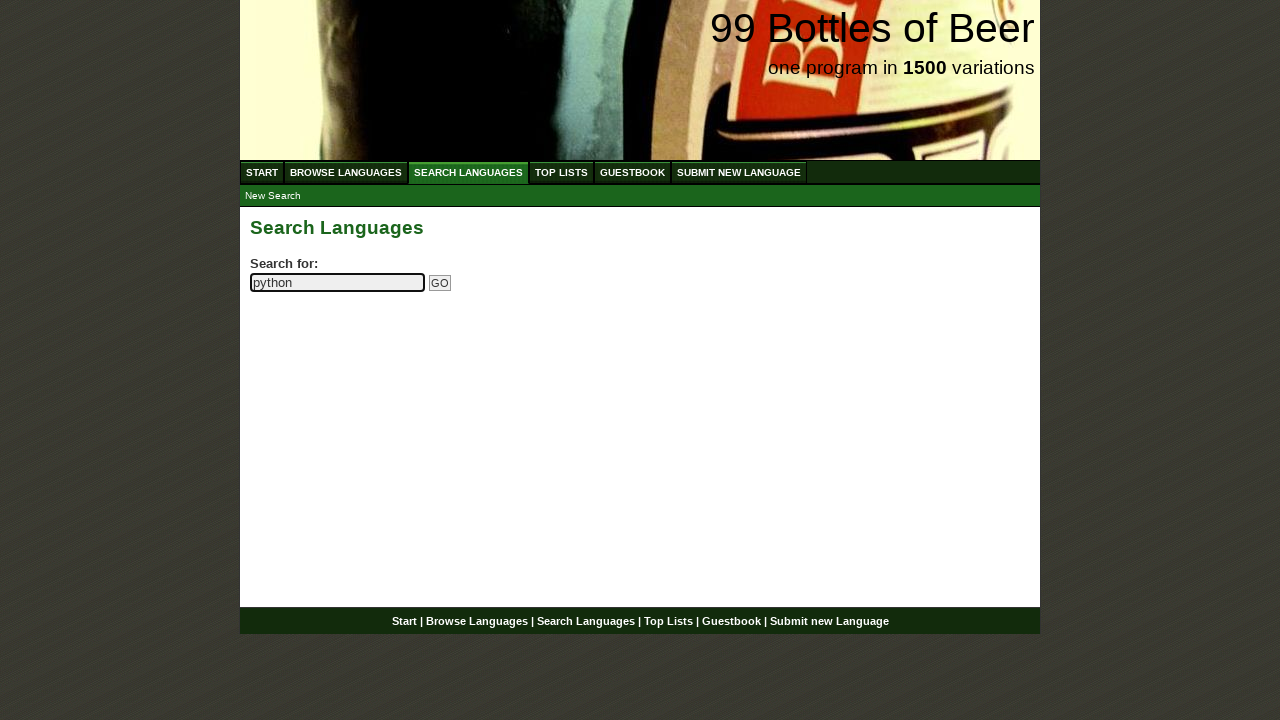

Clicked the Go button to submit the search at (440, 283) on input[name='submitsearch']
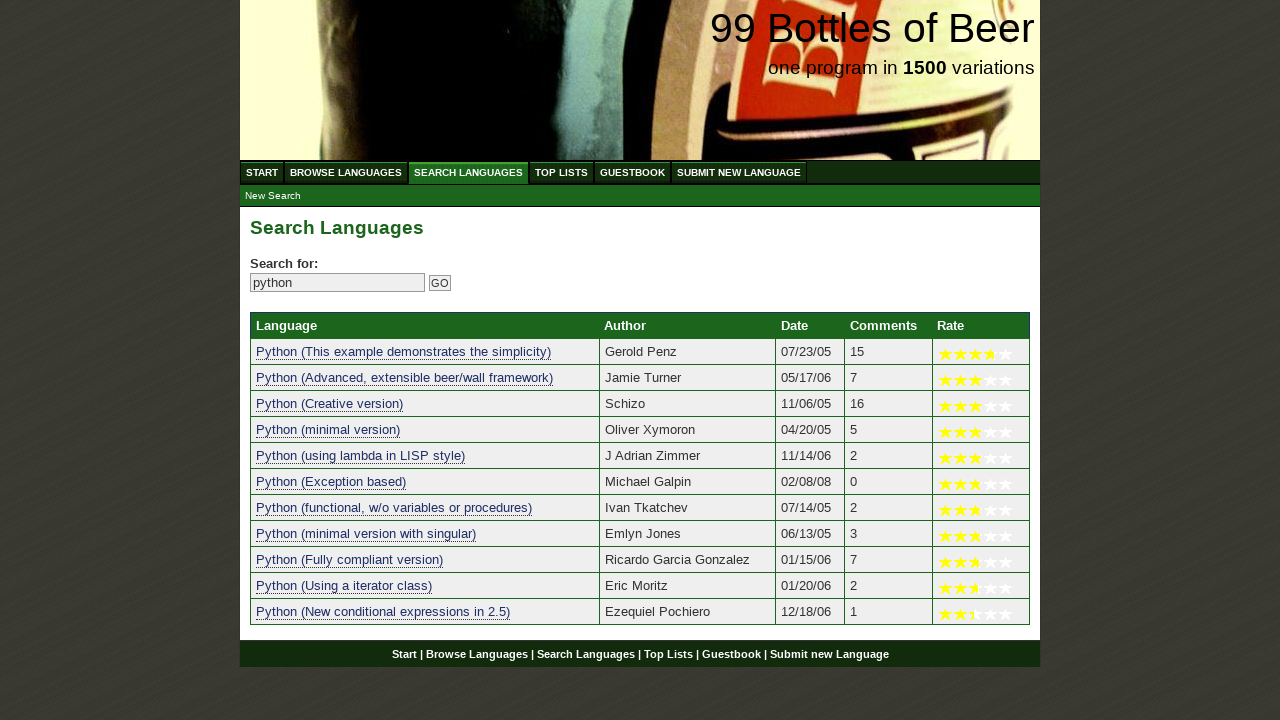

Search results table loaded successfully
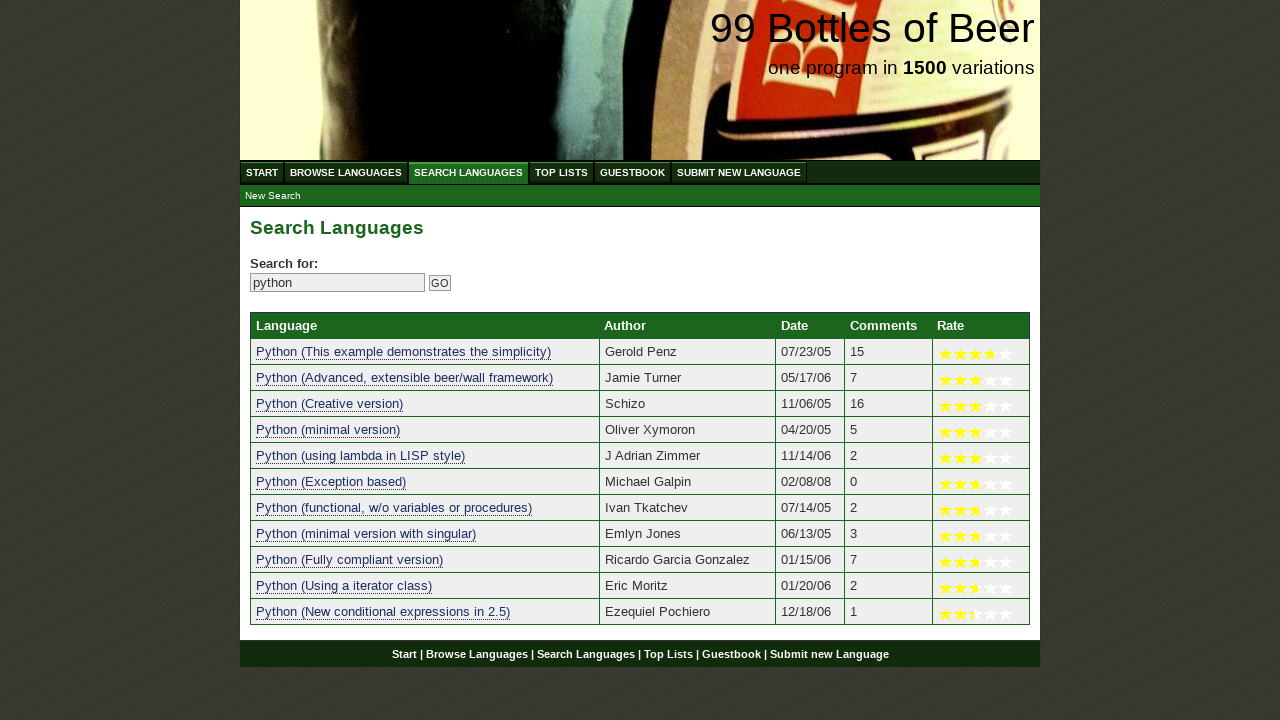

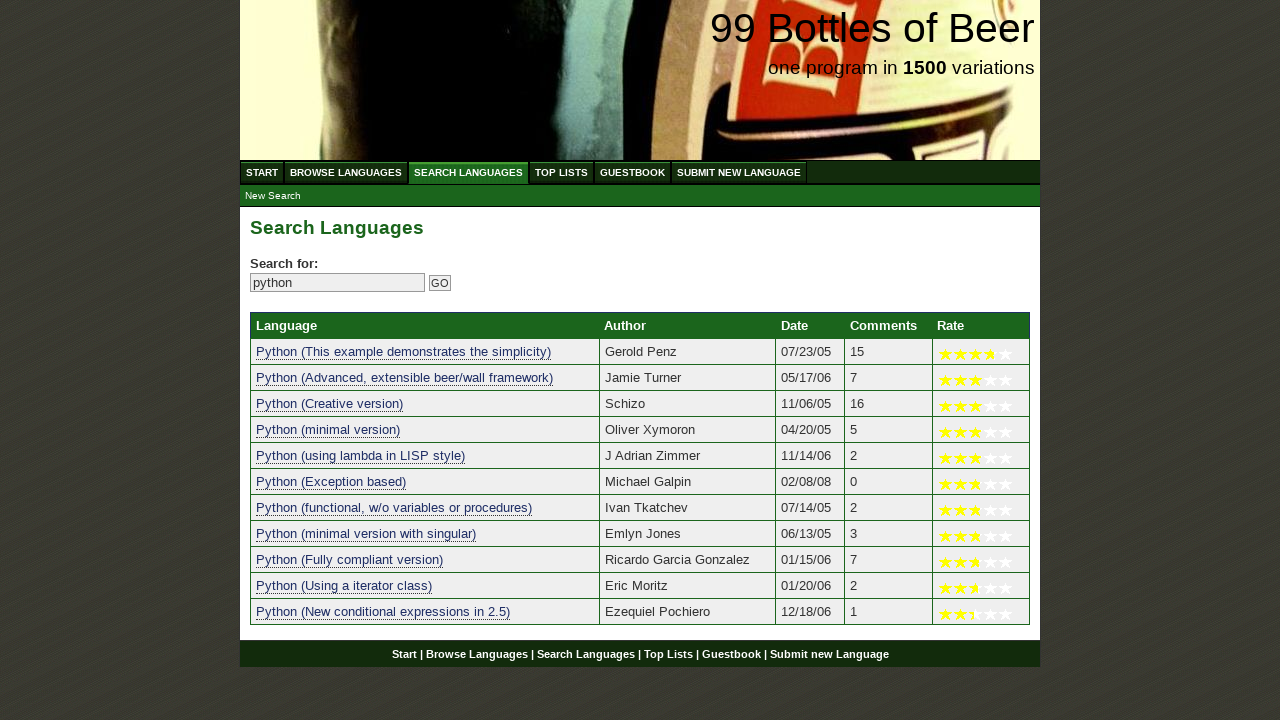